Tests XPath selectors on a practice automation website by filling a datepicker field, clicking on form elements using XPath axes (following/preceding), and reading heading text.

Starting URL: https://seleniumautomationpractice.blogspot.com/2017/10/functionisogramigoogleanalyticsobjectri.html

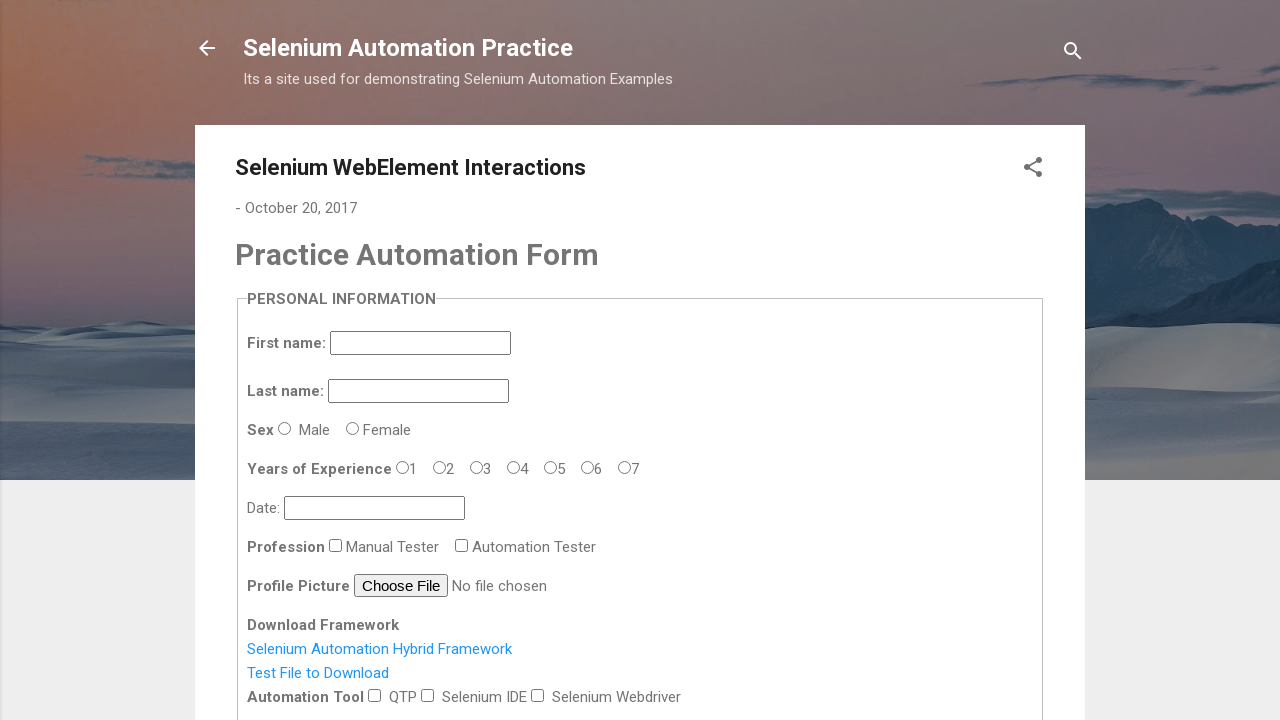

Filled datepicker field with date 09/18/2019 on #datepicker
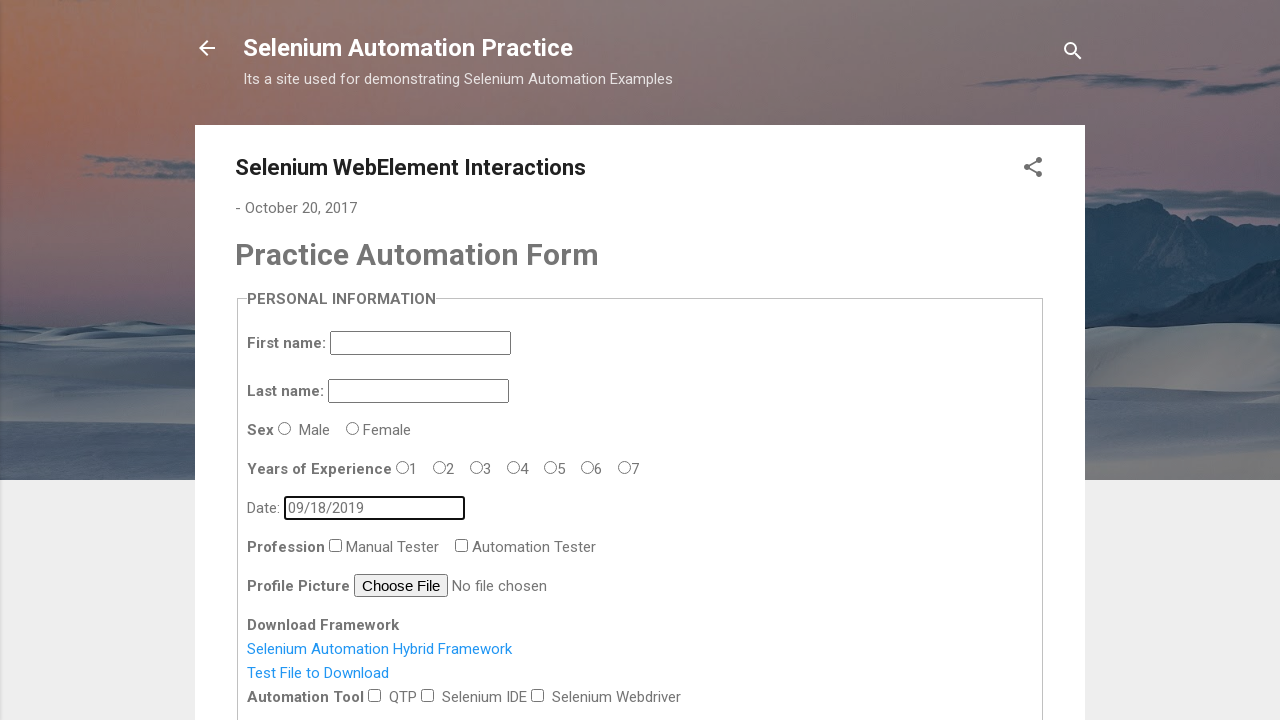

Clicked 5th following input element after datepicker using XPath axis at (428, 695) on xpath=//*[@id='datepicker']//following::input[5]
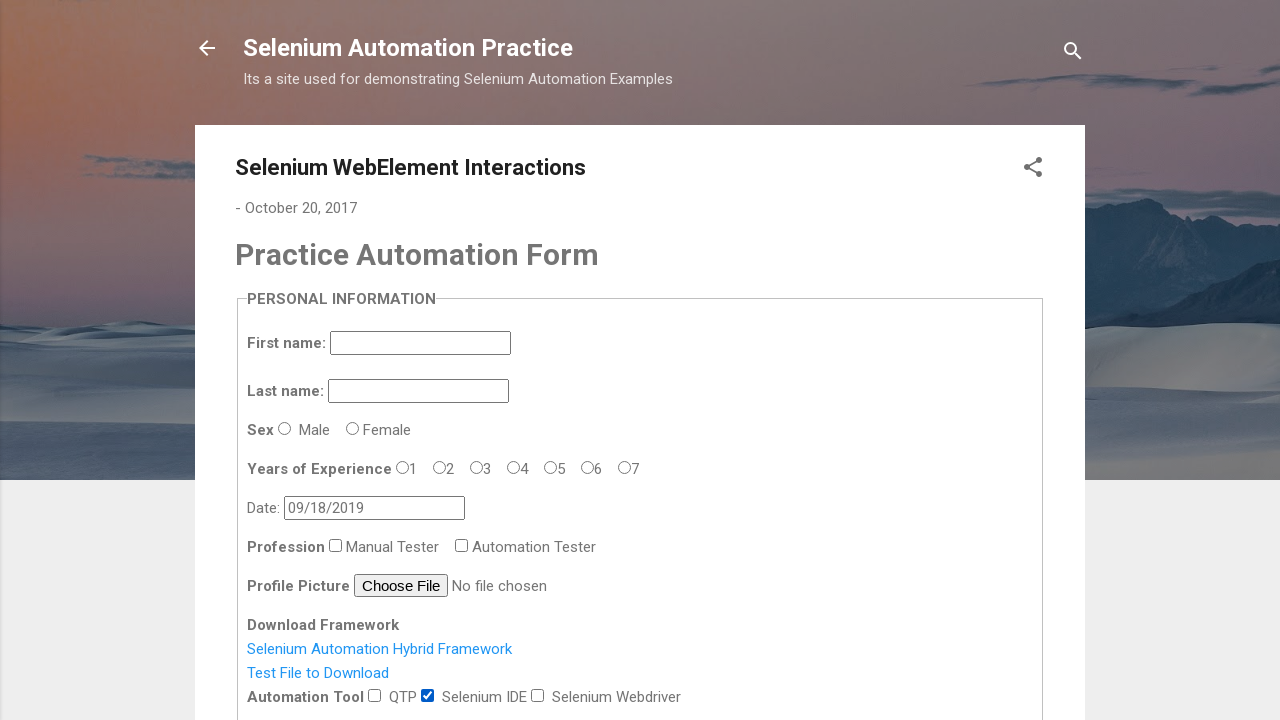

Clicked 9th preceding input element before datepicker using XPath axis at (285, 428) on xpath=//*[@id='datepicker']//preceding::input[9]
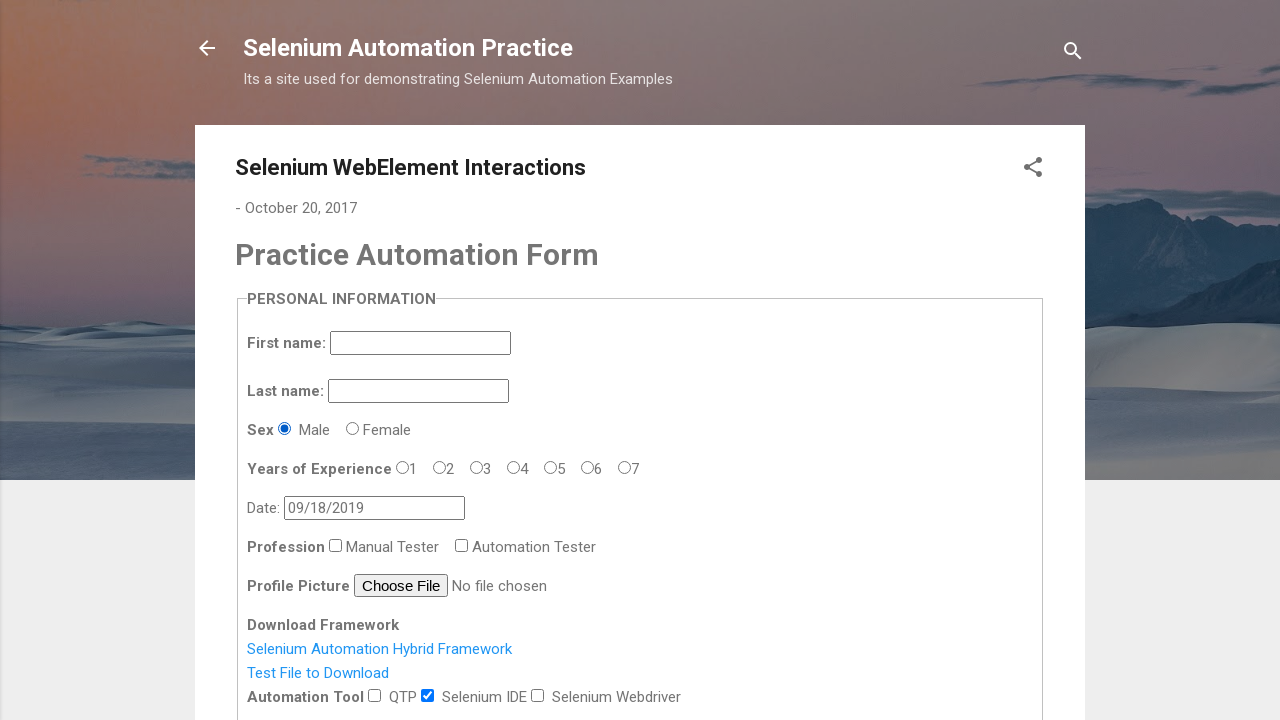

Waited for heading text containing 'n For' to be visible
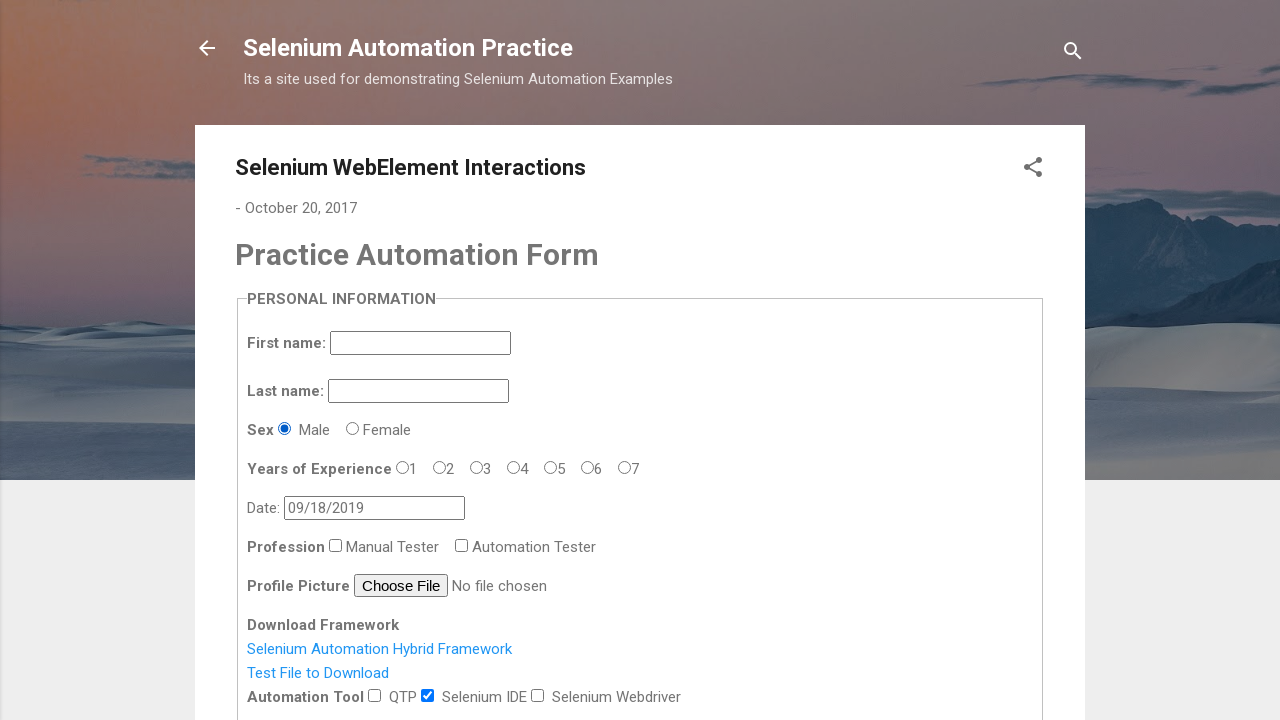

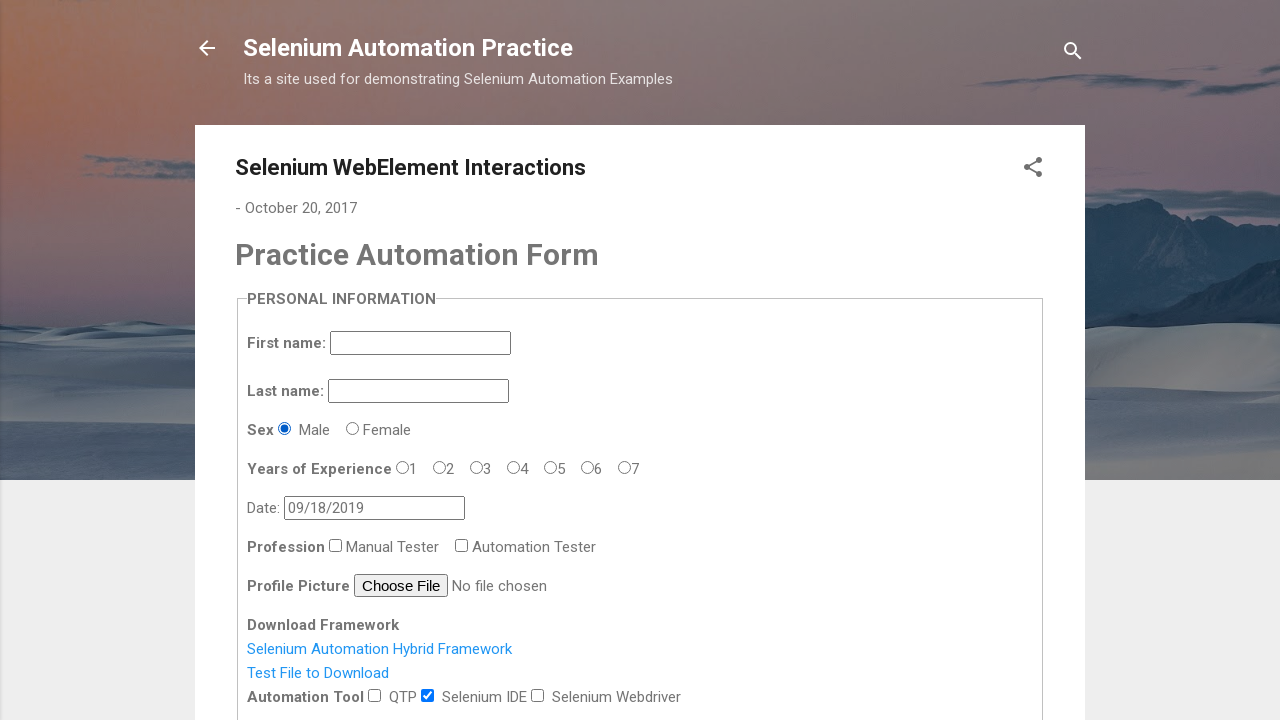